Tests hover functionality by moving mouse over user profile images and verifying that user information appears on hover

Starting URL: https://the-internet.herokuapp.com/hovers

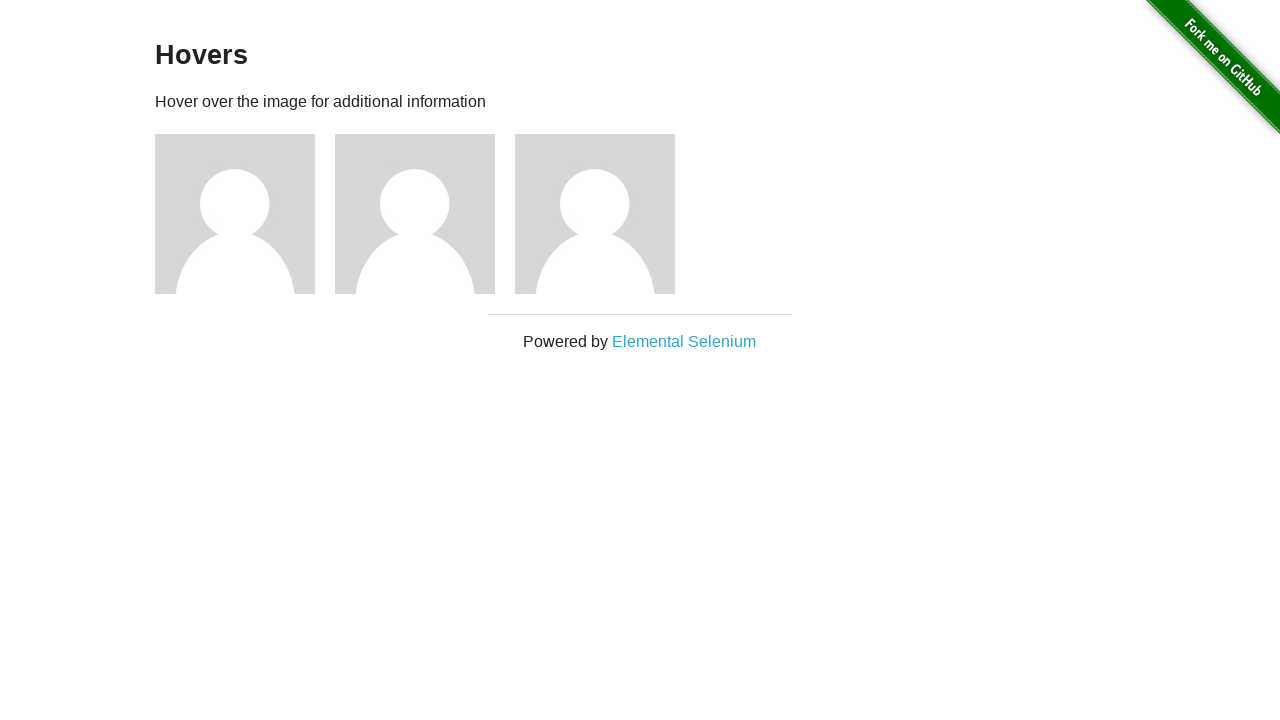

Located first user profile image
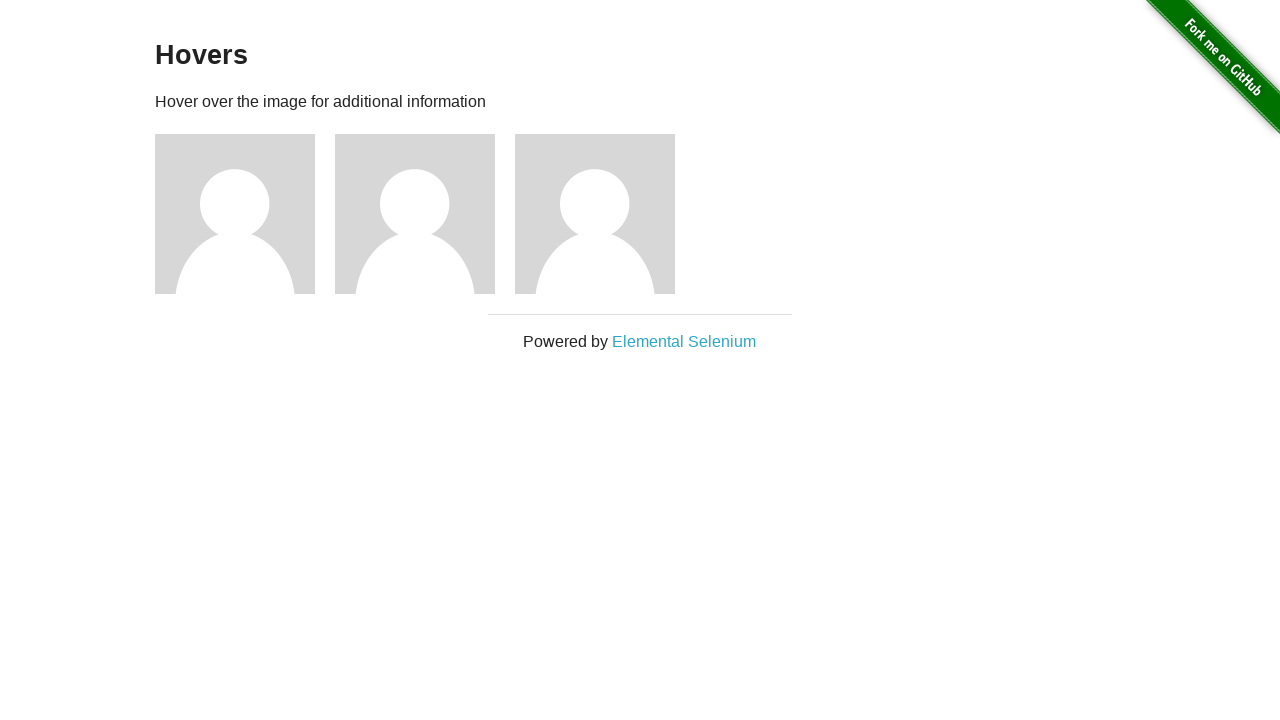

Located second user profile image
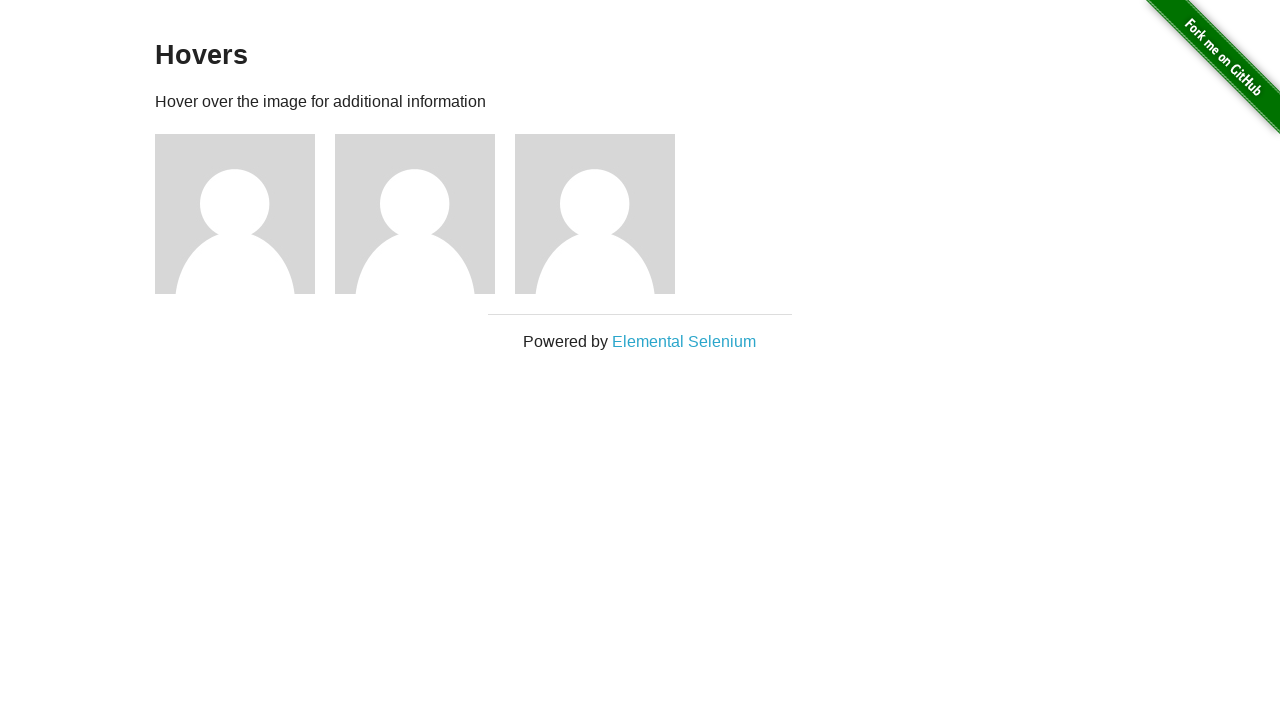

Located third user profile image
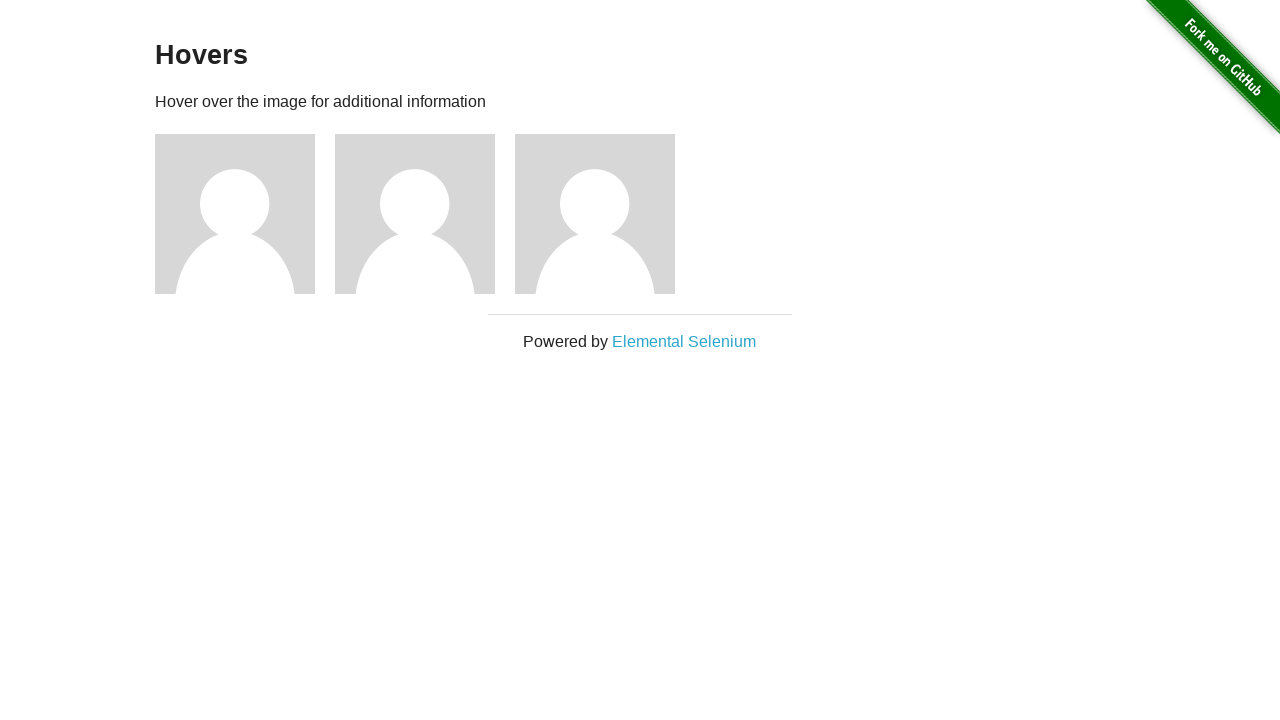

Hovered over first user profile image at (235, 214) on xpath=//div[@class='example']//div[1]//img
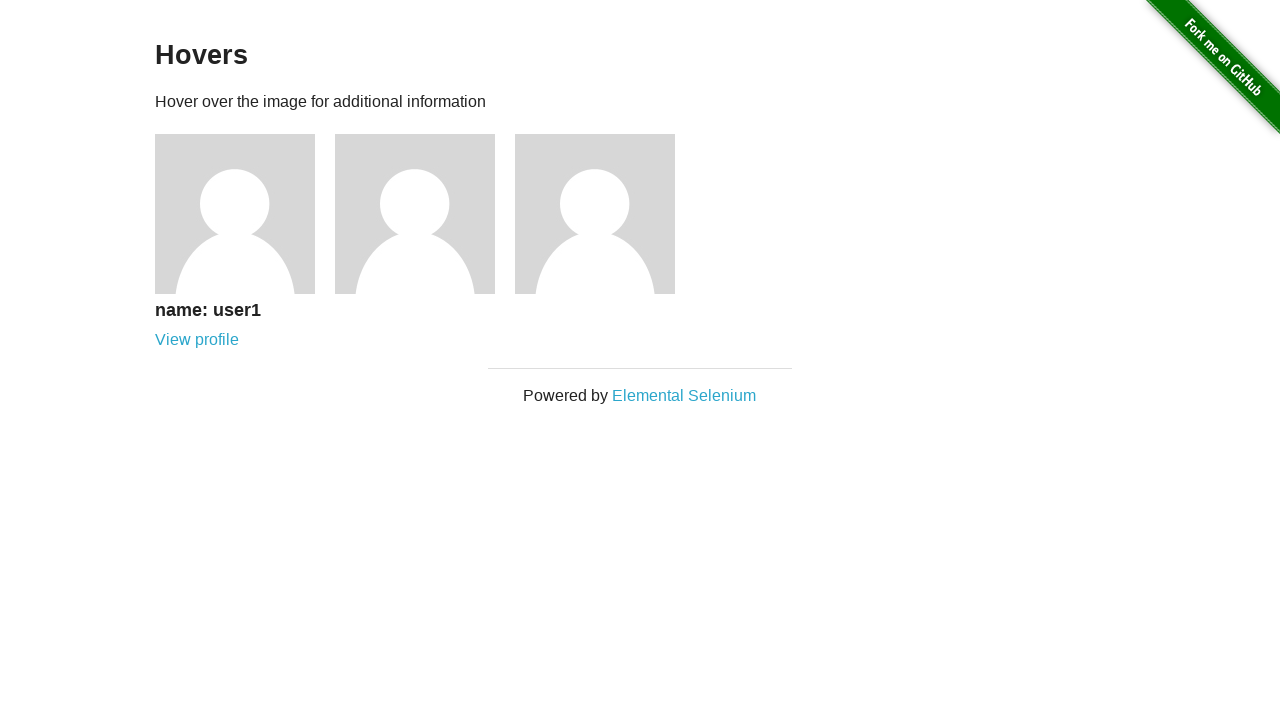

Verified first user information is visible
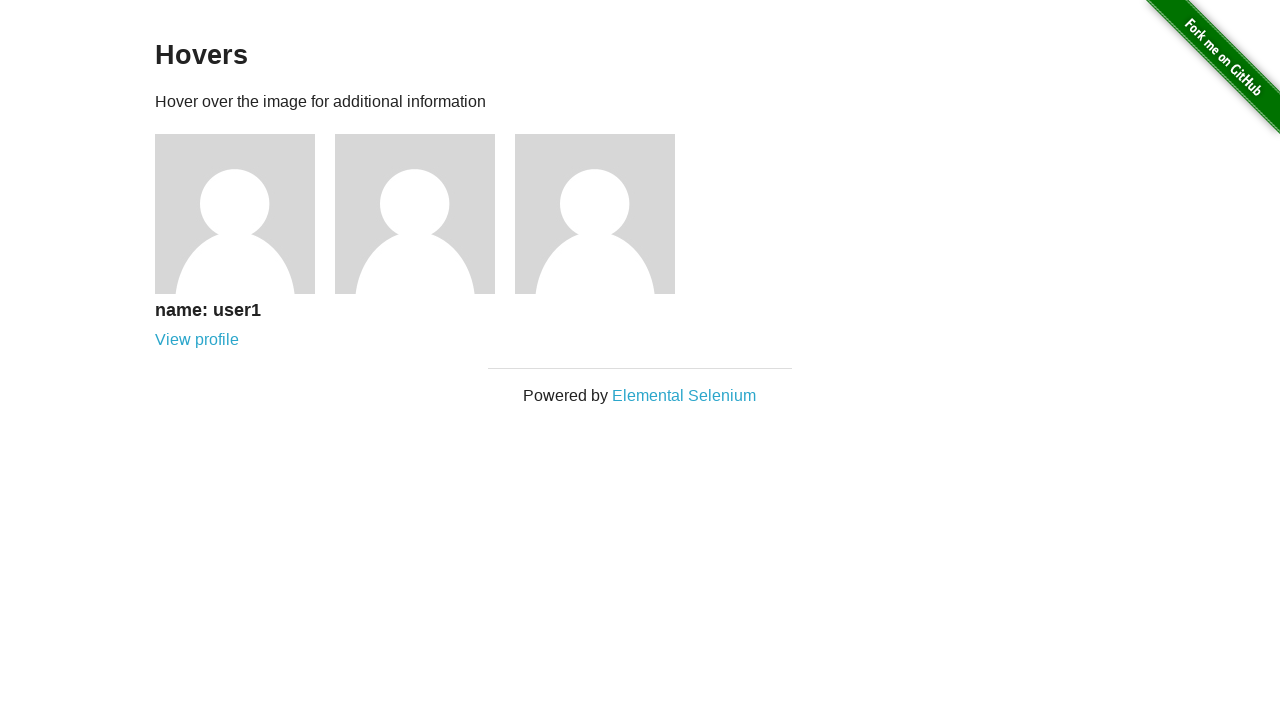

Hovered over second user profile image at (415, 214) on xpath=//div[@class='example']//div[2]//img
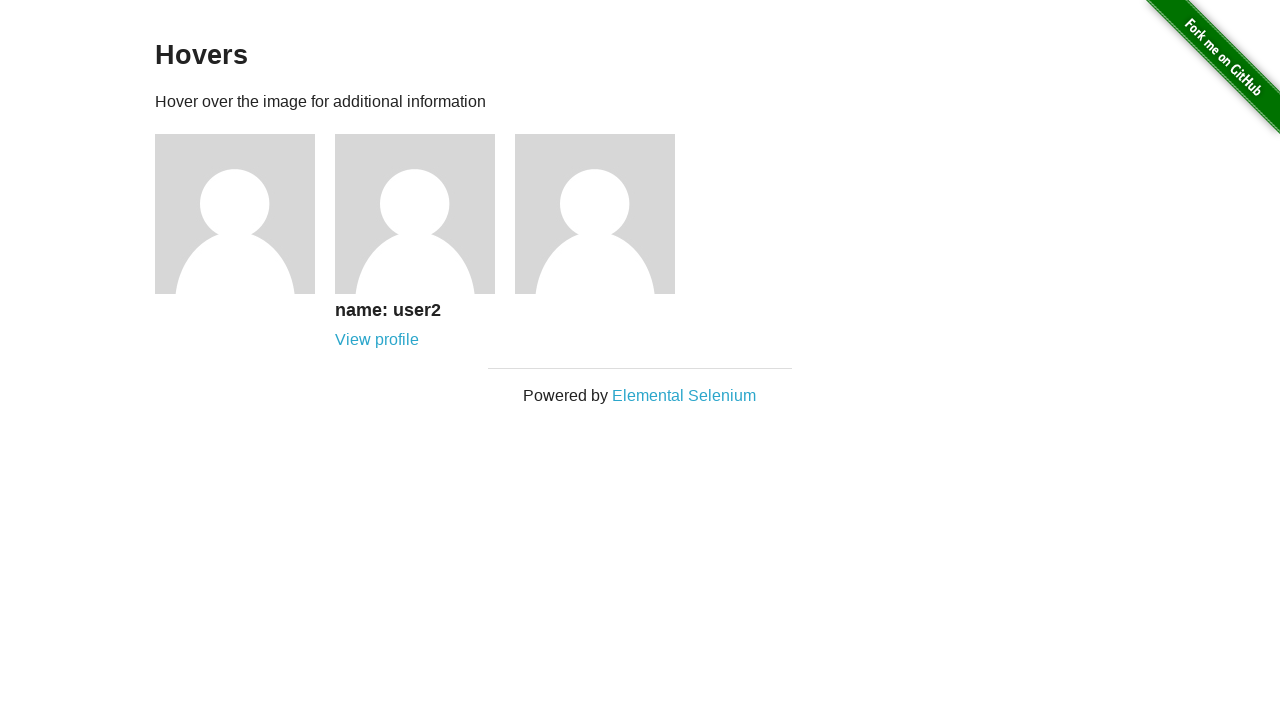

Verified second user information is visible
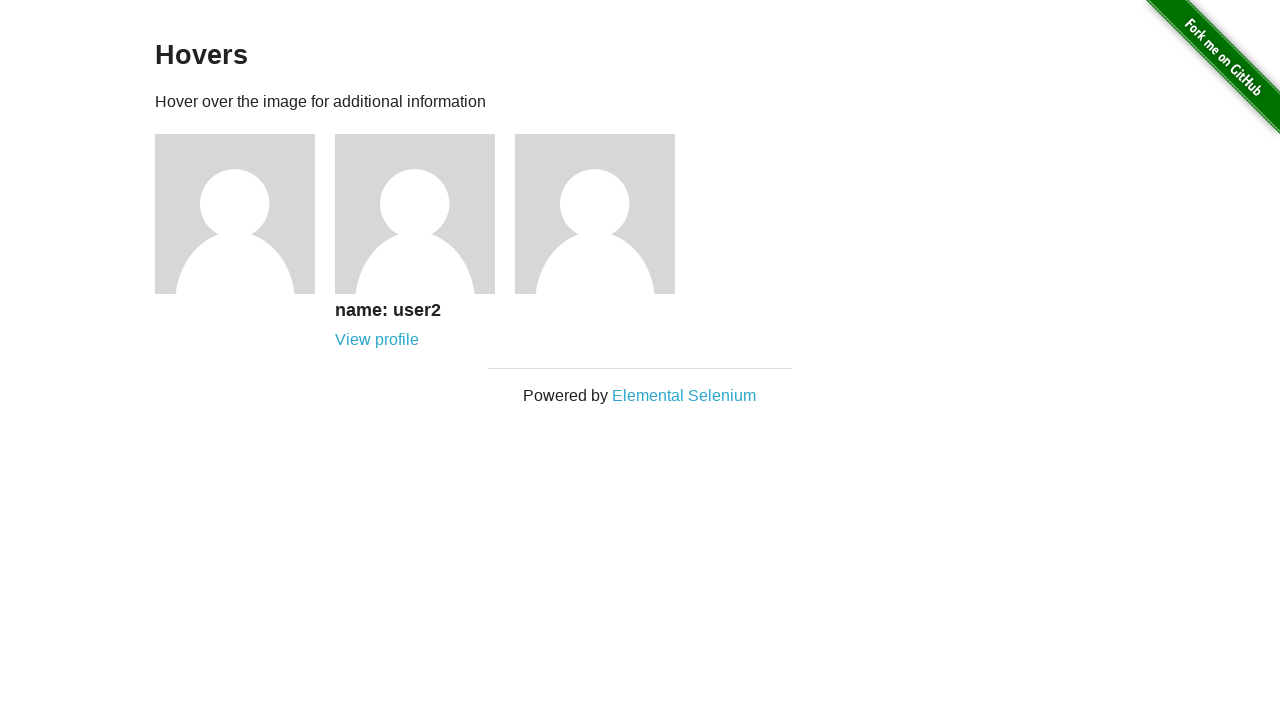

Hovered over third user profile image at (595, 214) on xpath=//div[@class='example']//div[3]//img
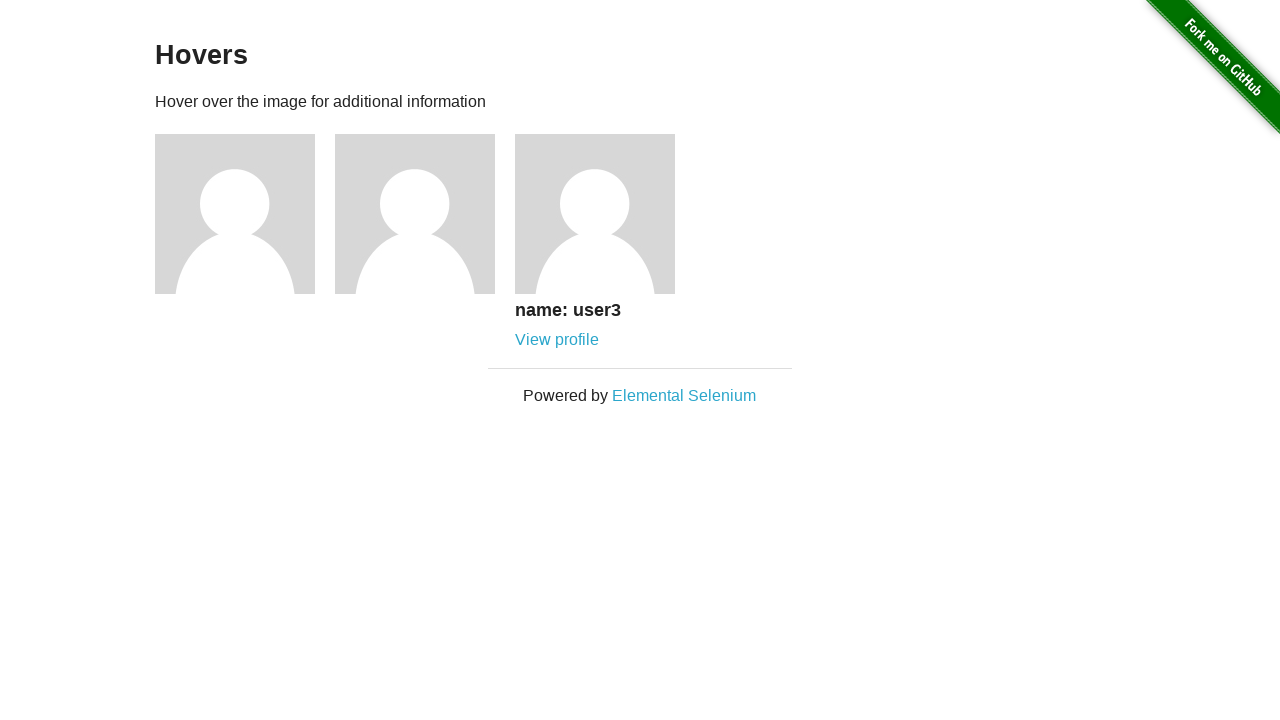

Verified third user information is visible
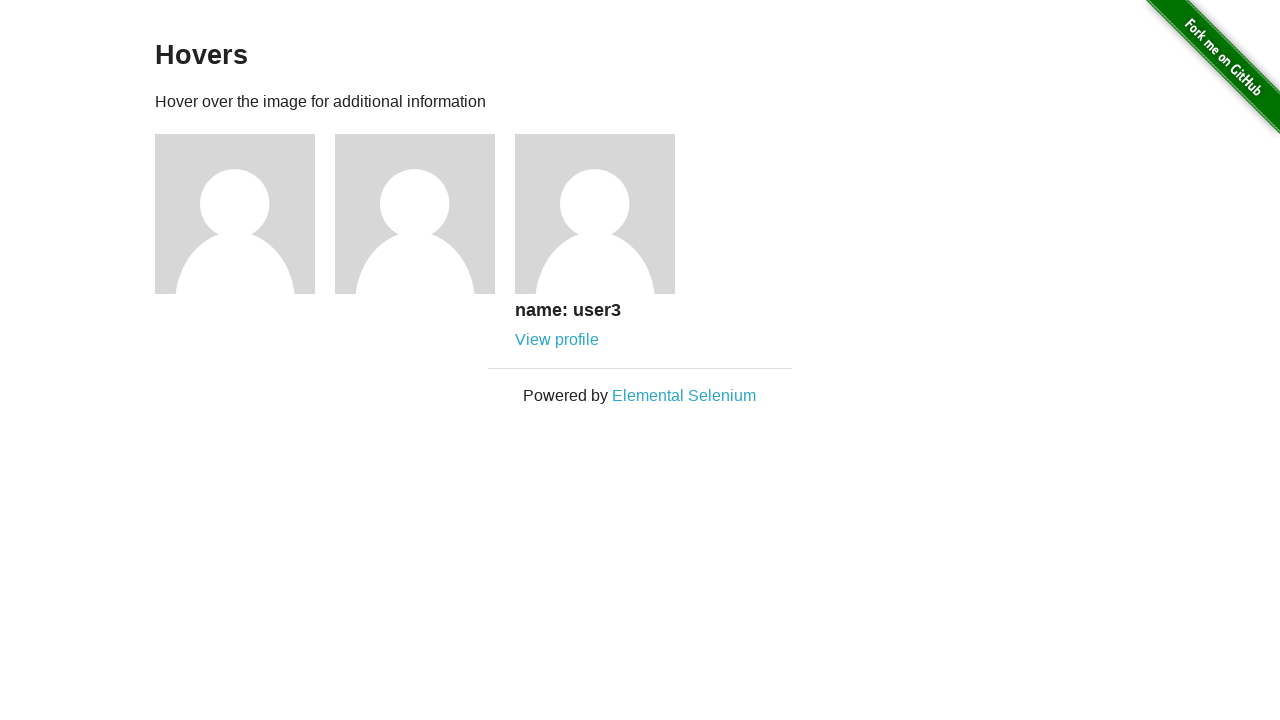

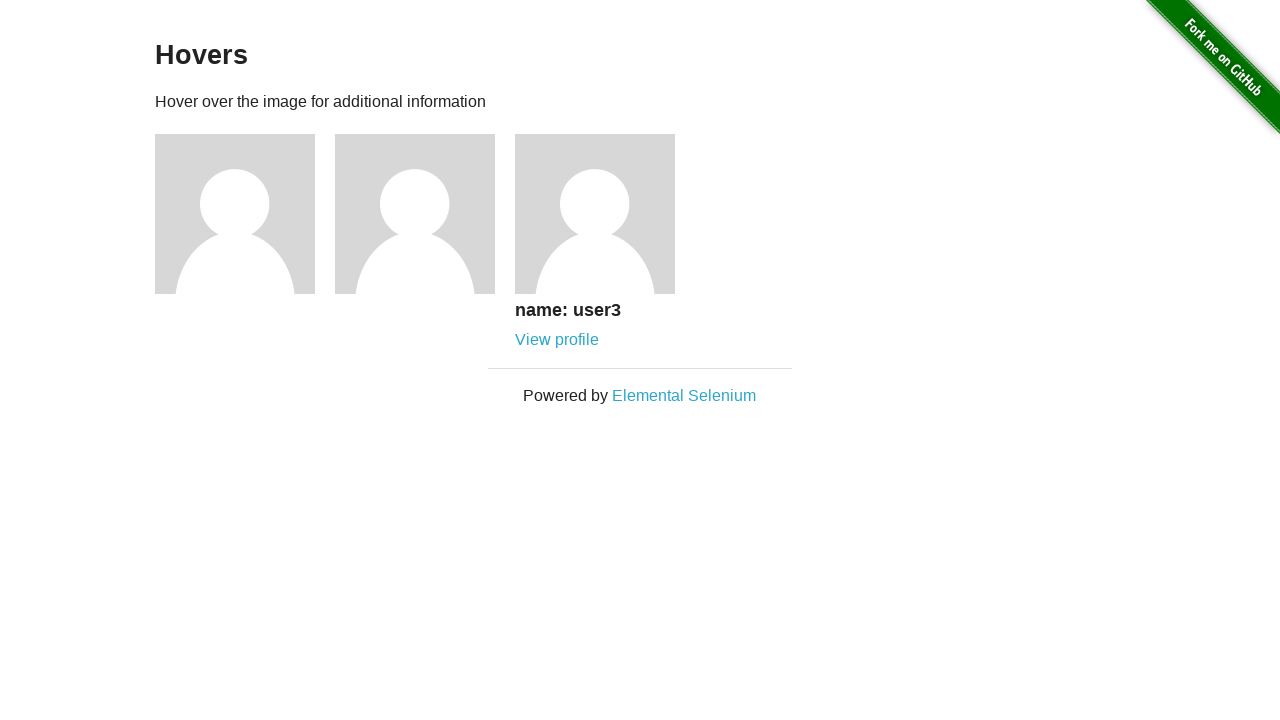